Tests the search functionality on a product offers page by searching for "Rice" and verifying that filtered results match the search term

Starting URL: https://rahulshettyacademy.com/seleniumPractise/#/offers

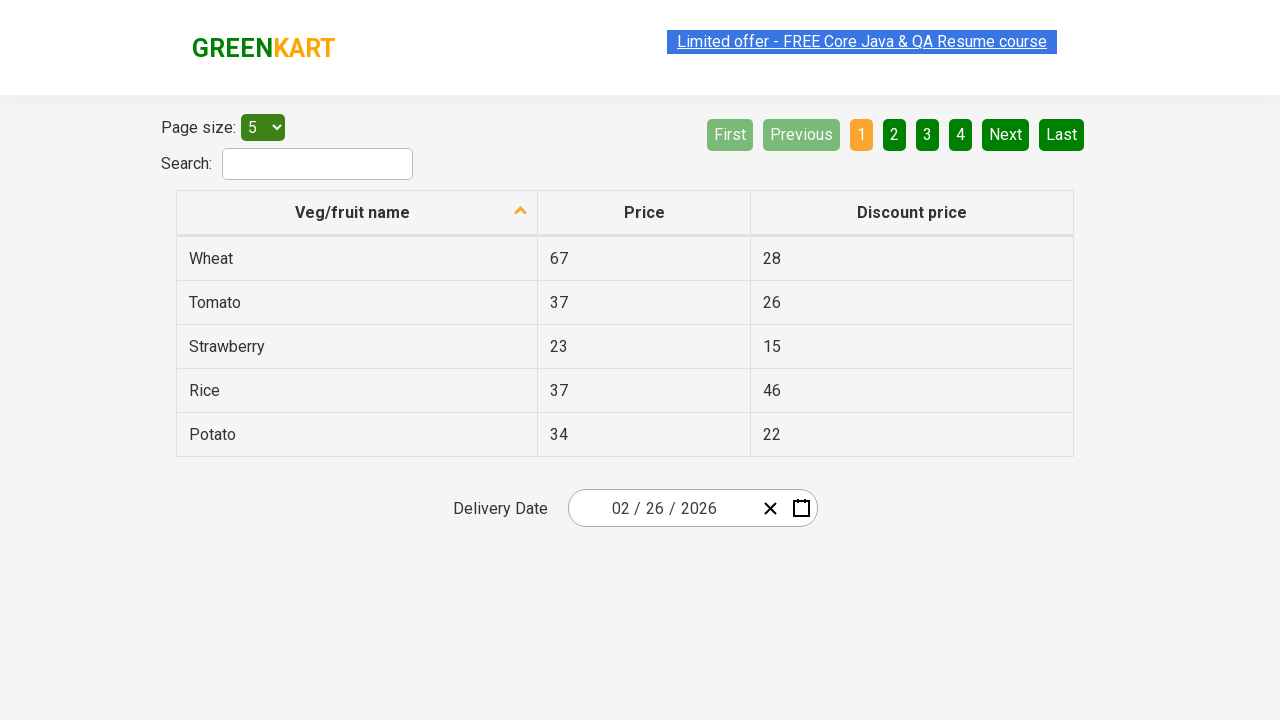

Filled search field with 'Rice' on #search-field
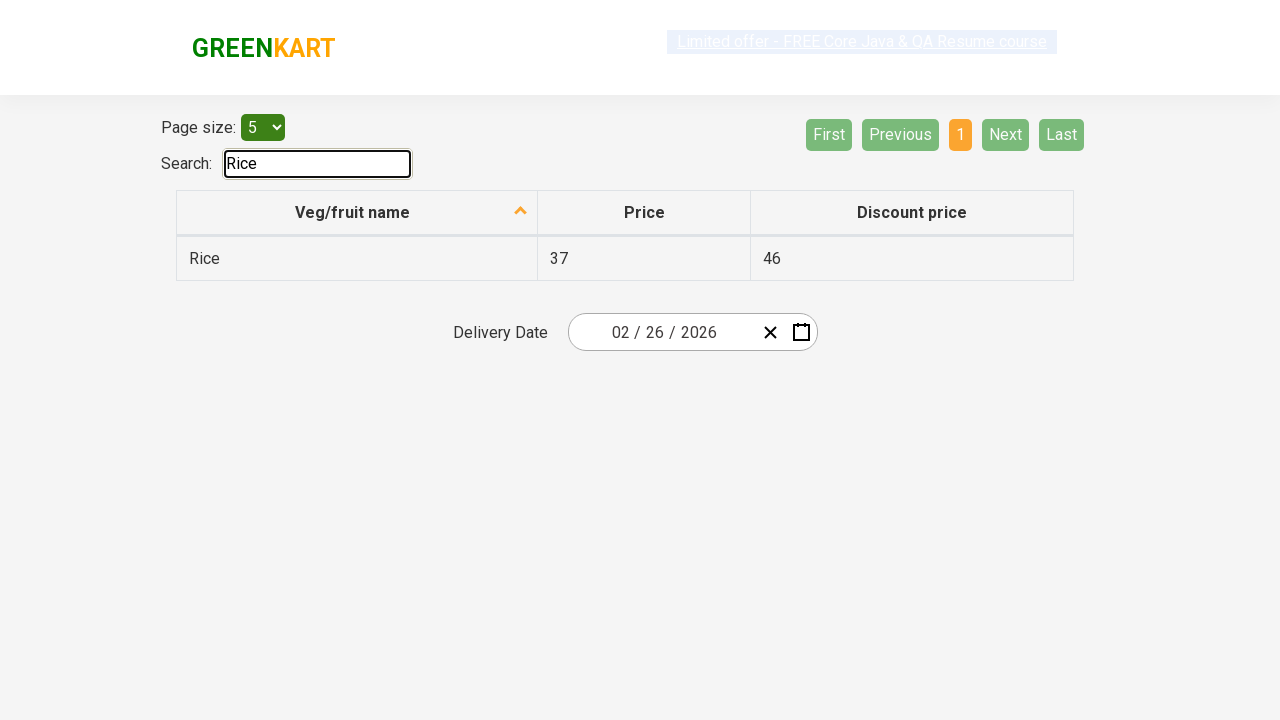

Waited for filter to apply
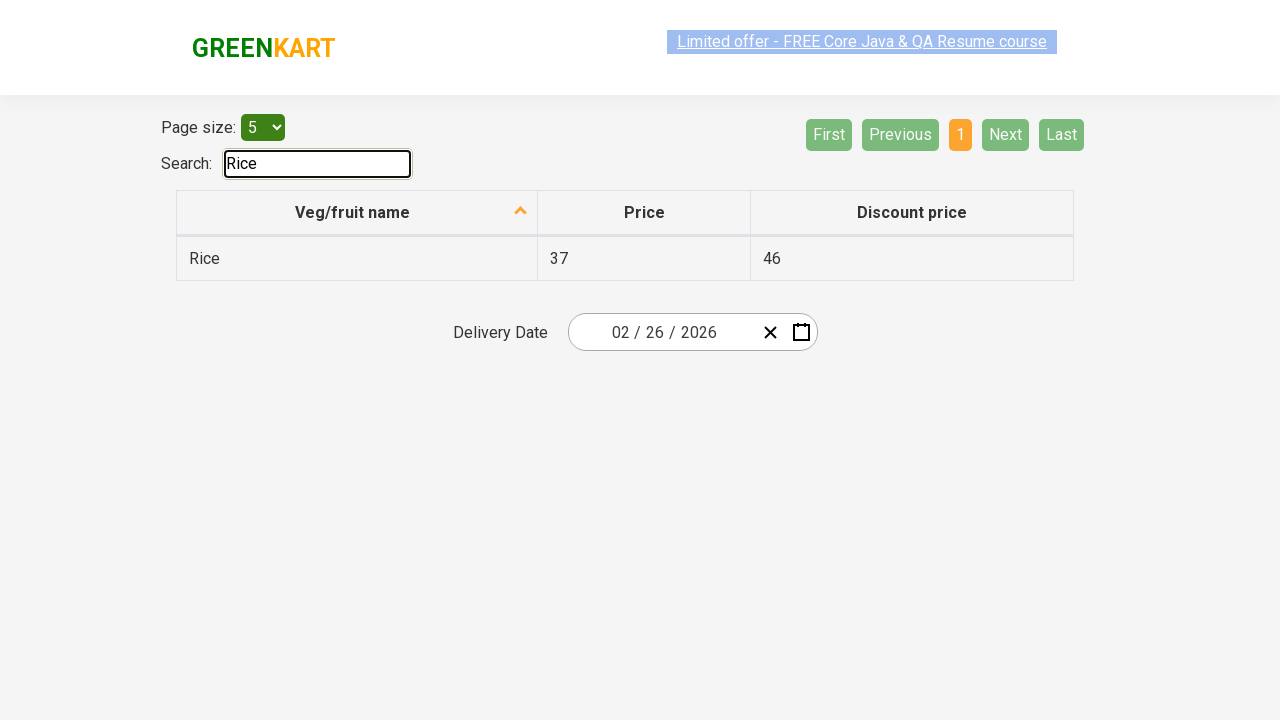

Retrieved filtered product items from table
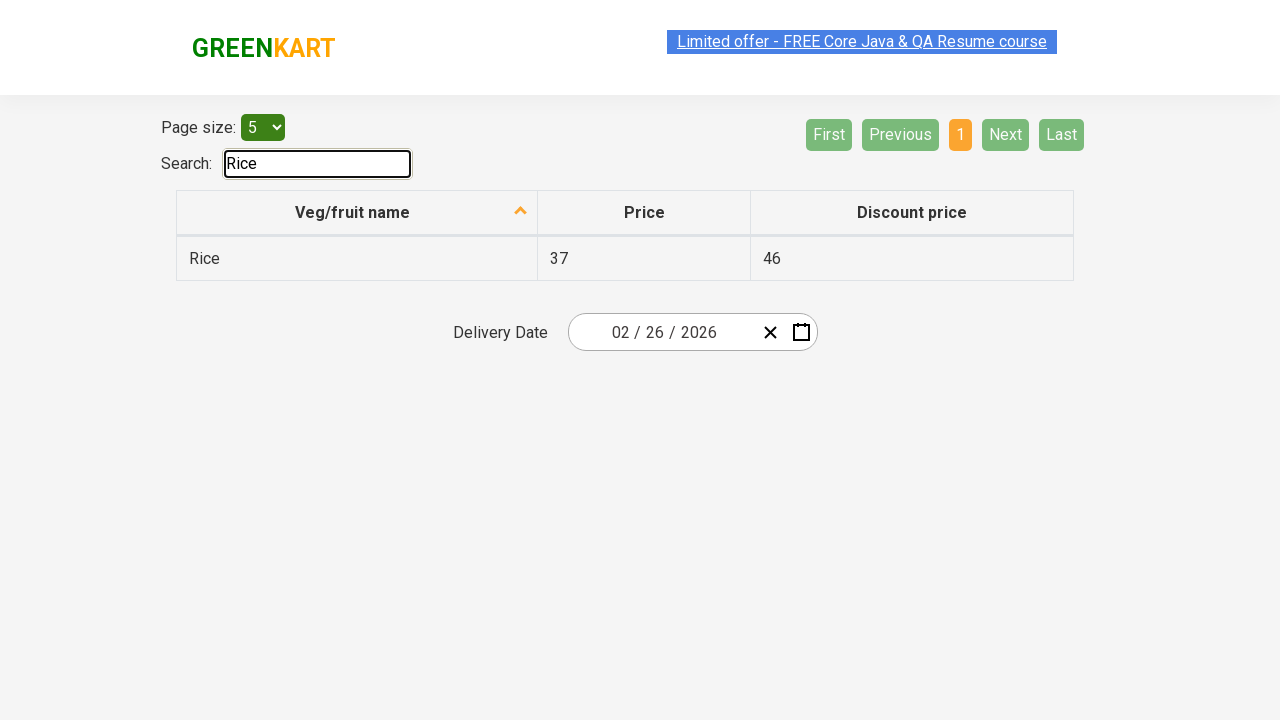

Verified that 'Rice' contains 'Rice'
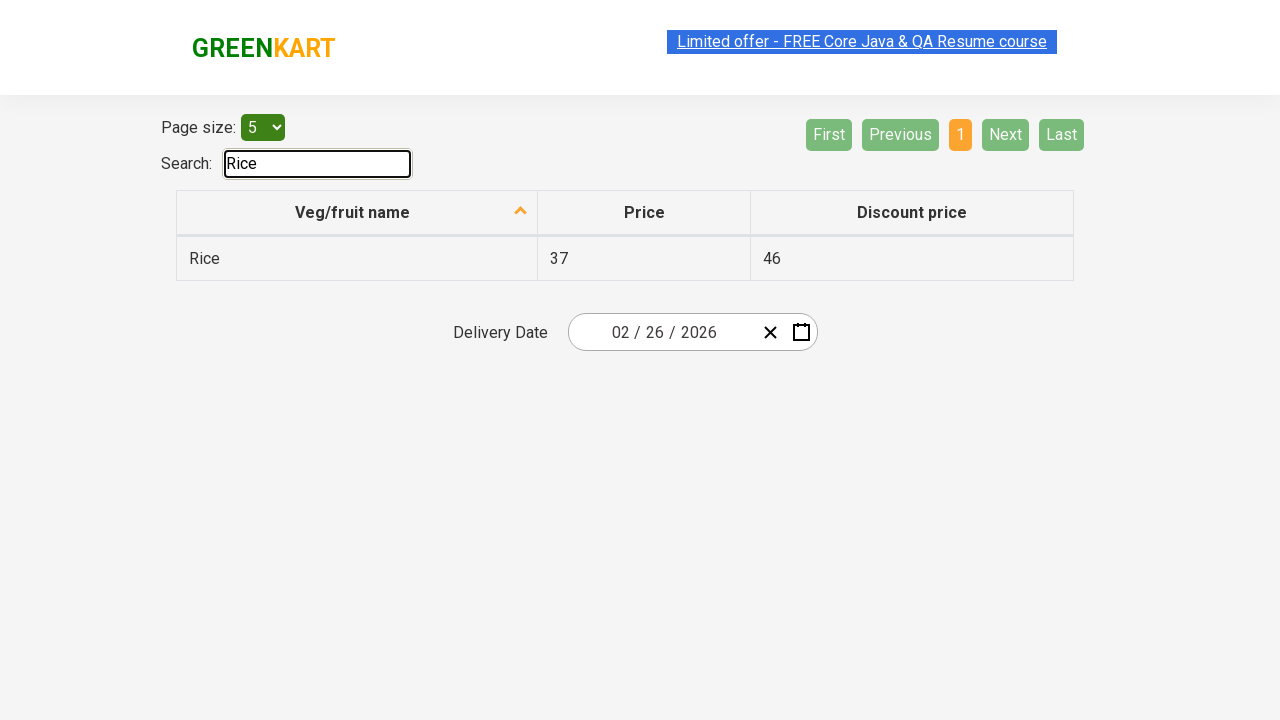

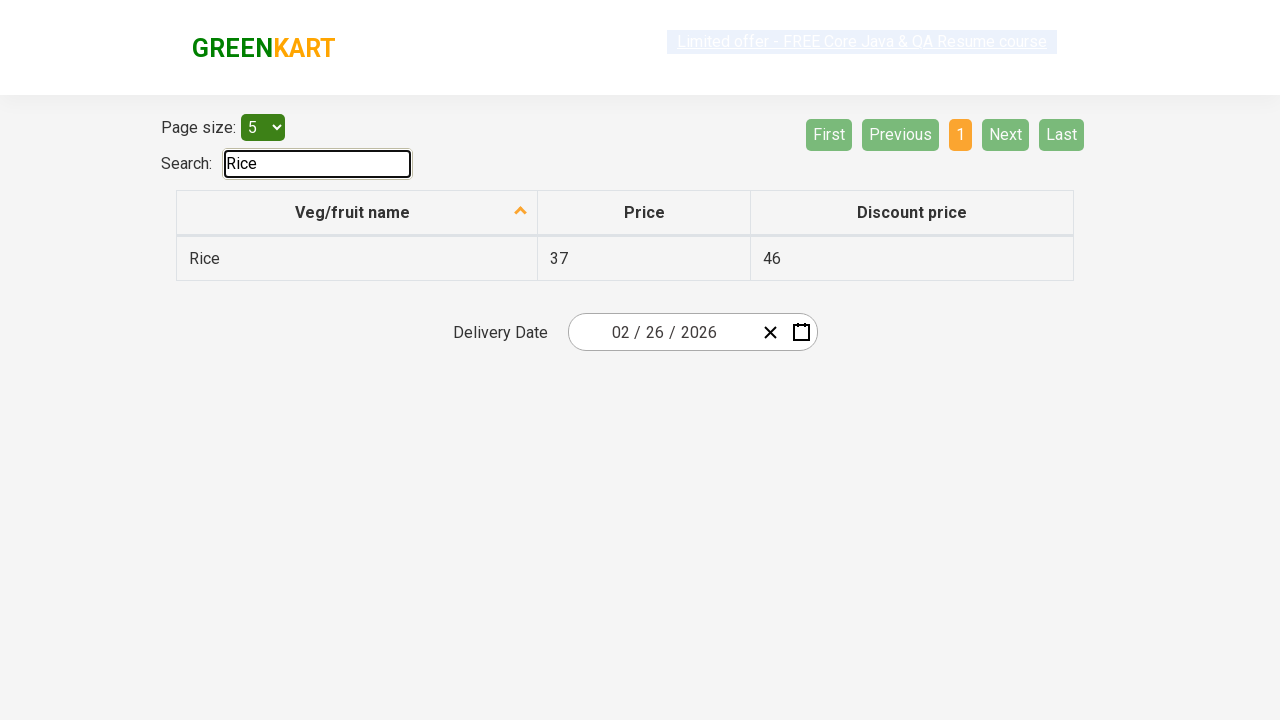